Tests multi-select dropdown functionality by selecting and deselecting options using different methods (visible text, value, and index), then moving selected items

Starting URL: http://only-testing-blog.blogspot.in/2014/01/textbox.html

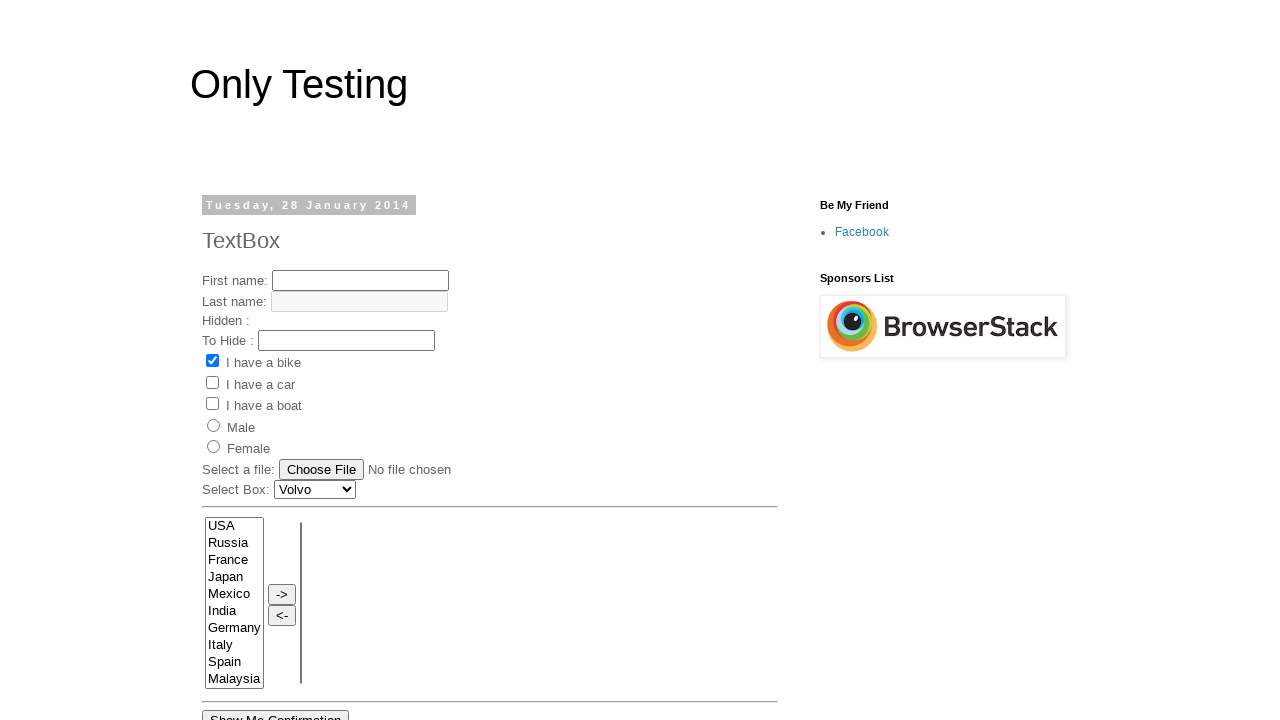

Filled text field with 'My First Name' on #text1
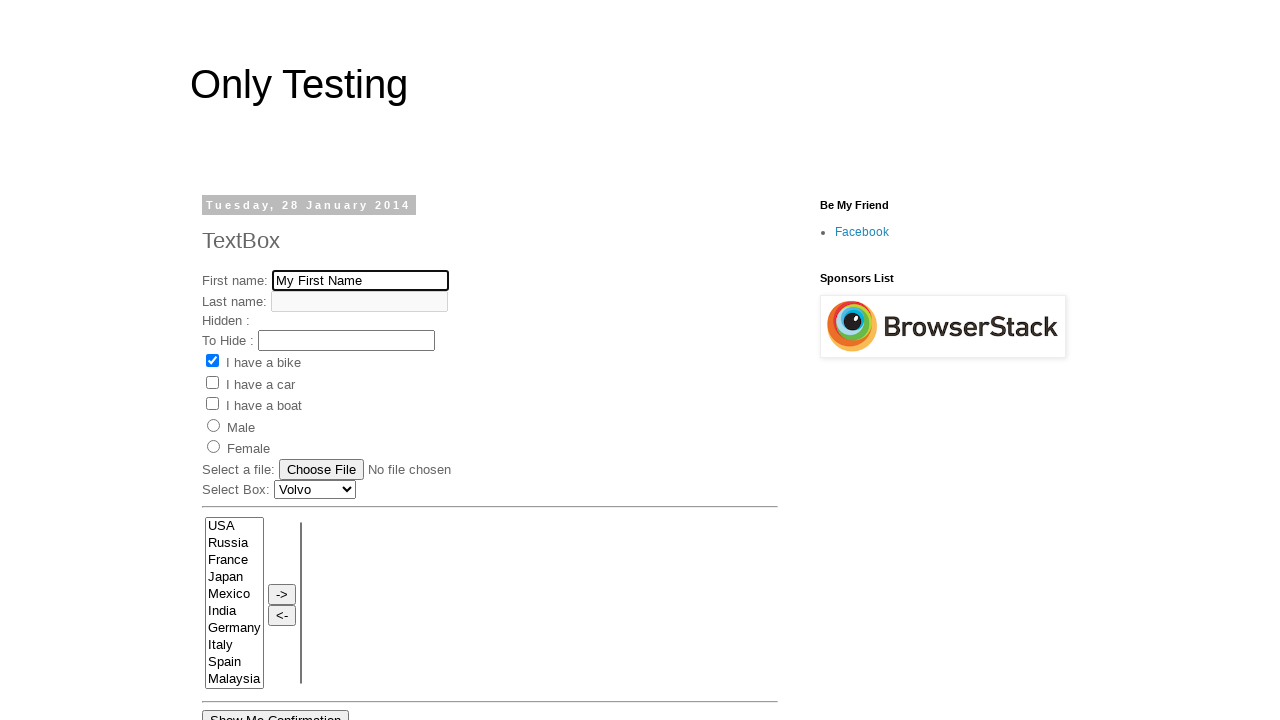

Located multi-select listbox element
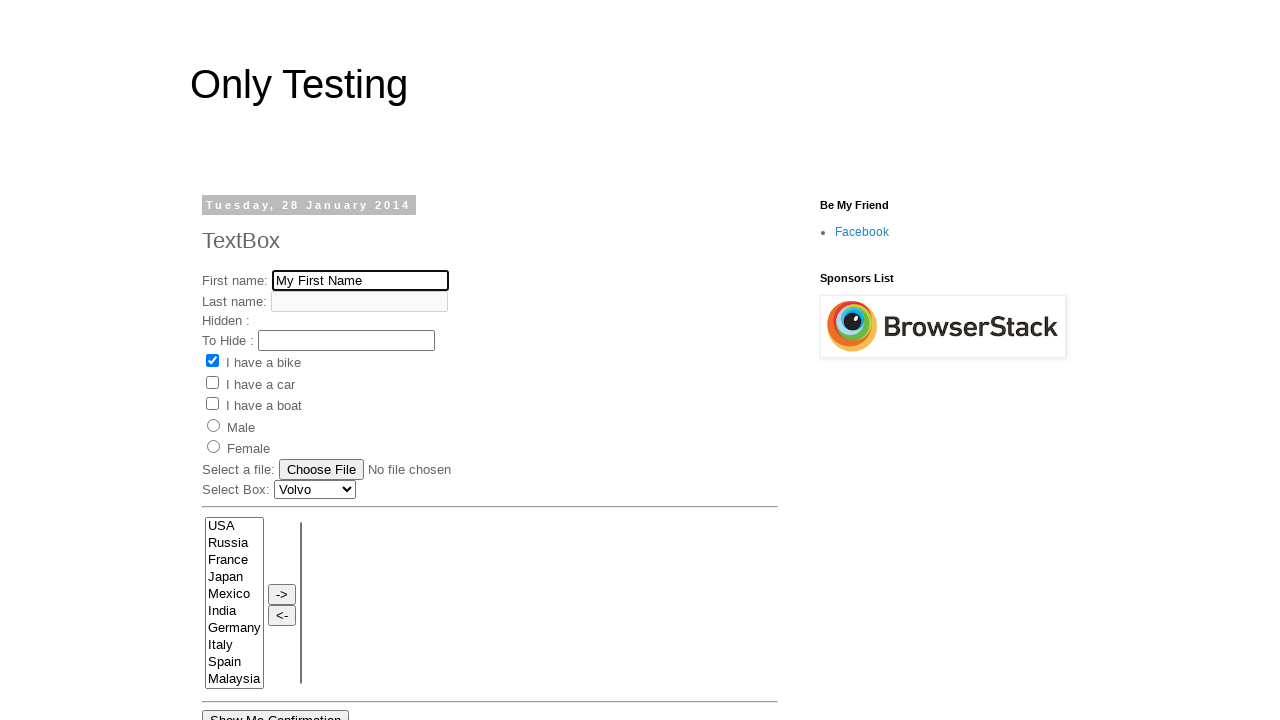

Selected USA by visible text on select[name='FromLB']
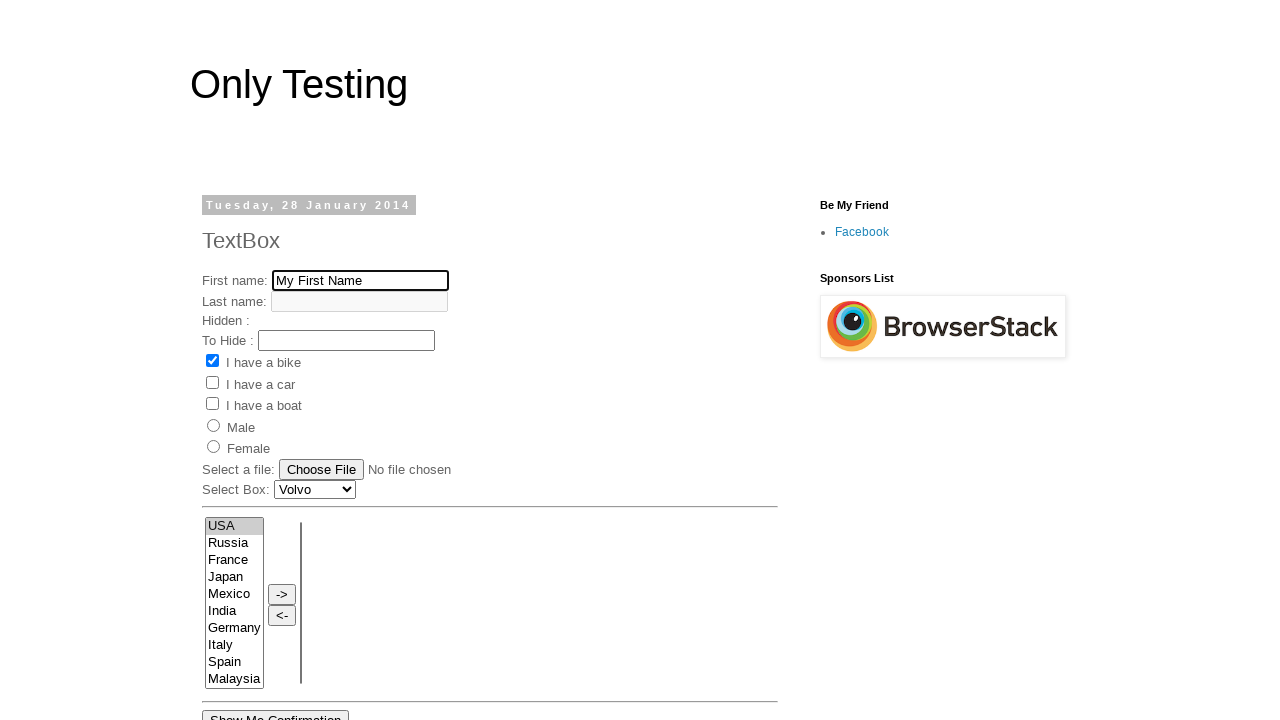

Selected USA and Russia by visible text on select[name='FromLB']
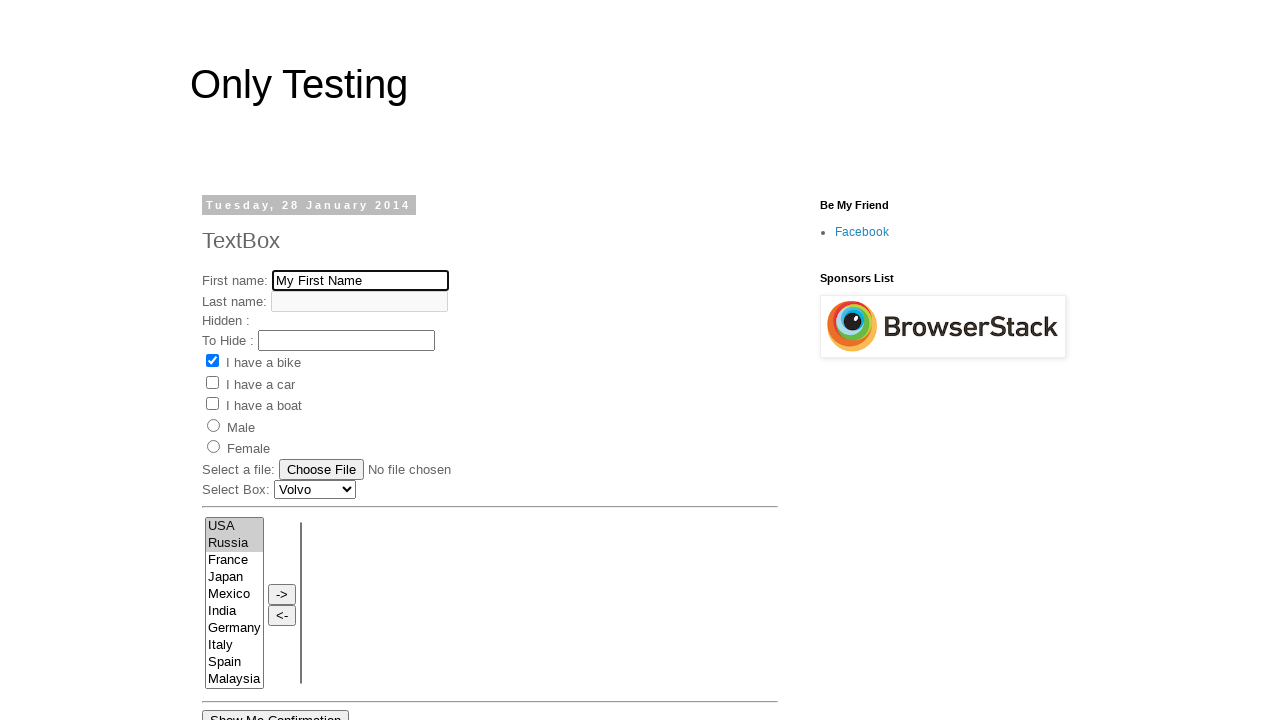

Waited 1000ms for selection to register
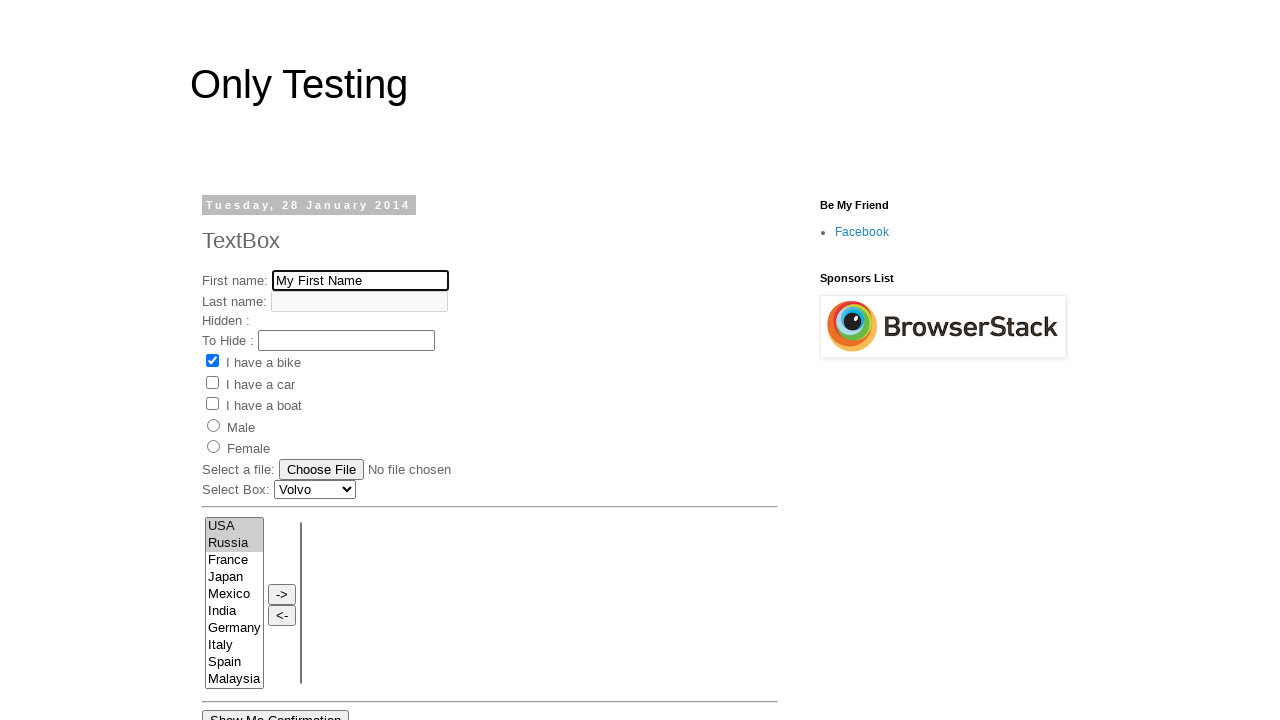

Deselected Russia, keeping only USA selected on select[name='FromLB']
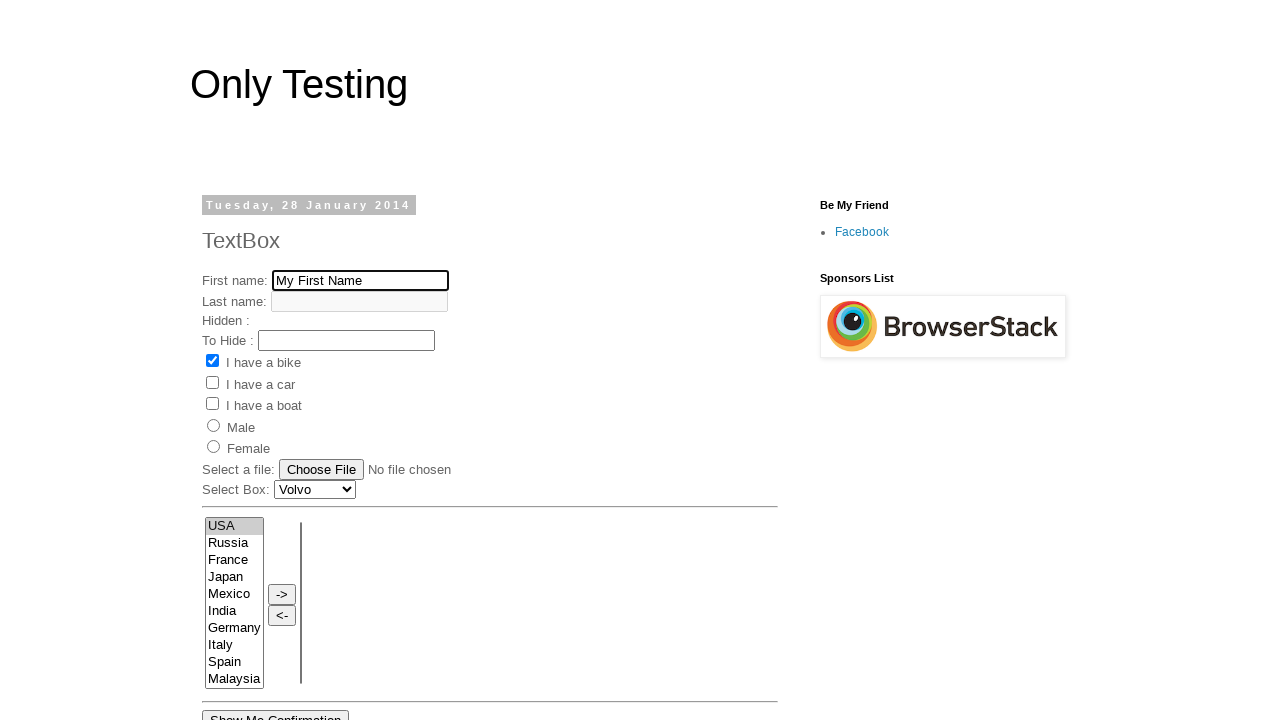

Waited 1000ms for deselection to register
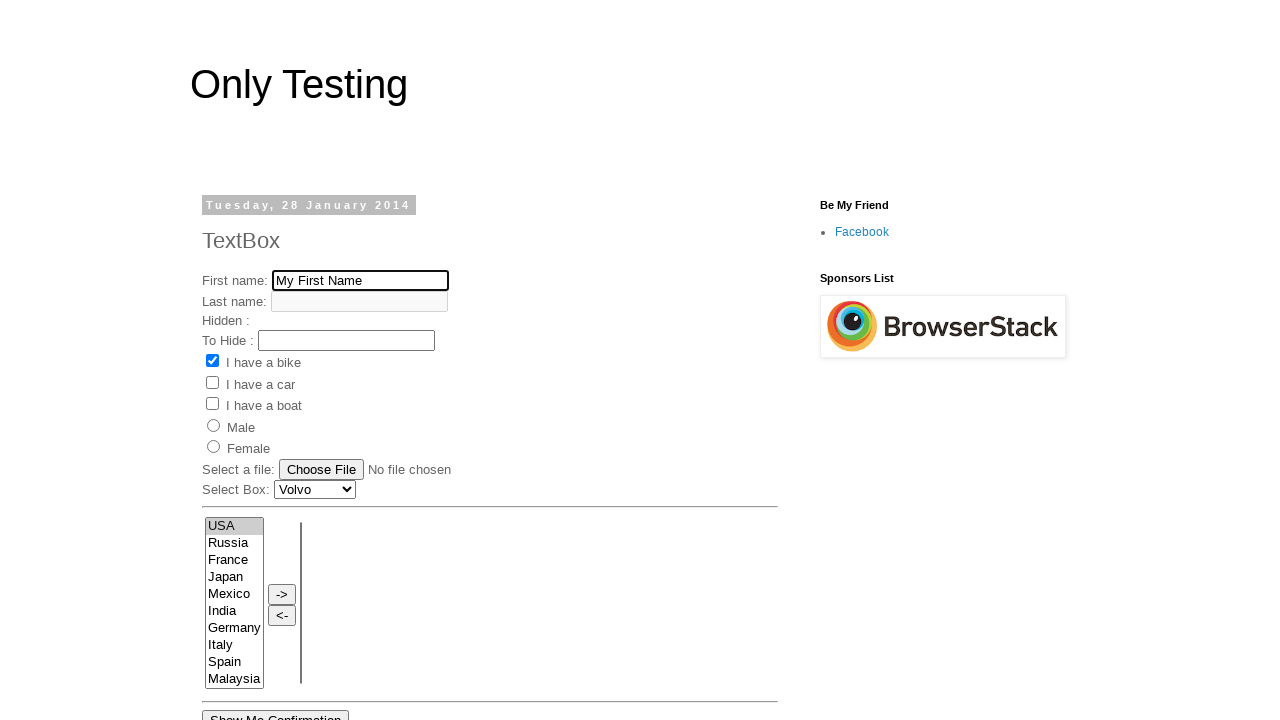

Selected USA and Japan by value on select[name='FromLB']
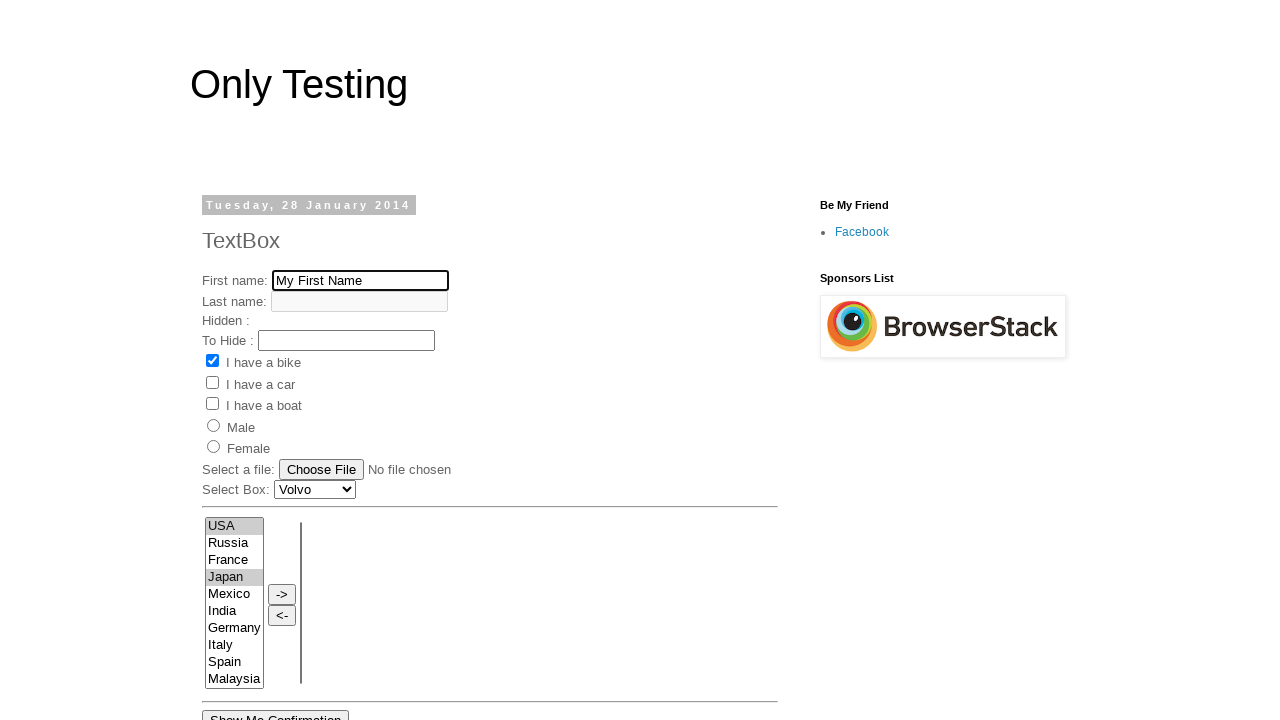

Selected USA, Japan, and Mexico by value on select[name='FromLB']
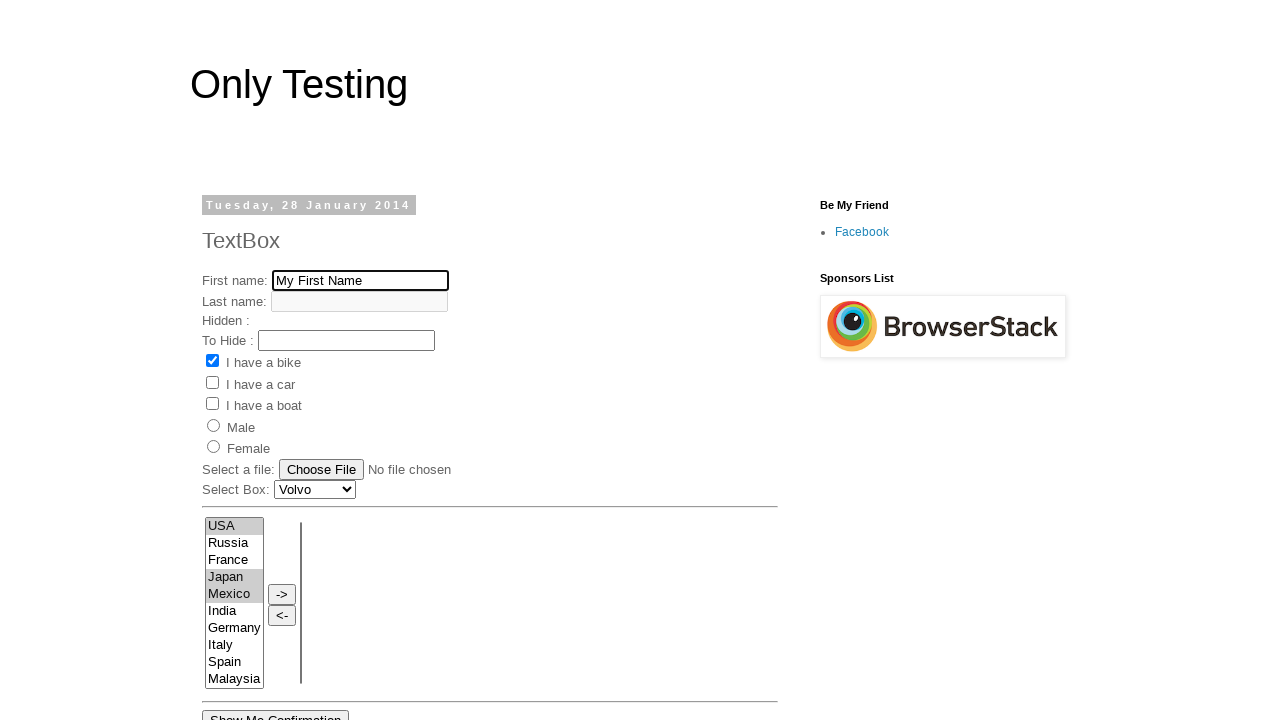

Waited 1000ms for selection to register
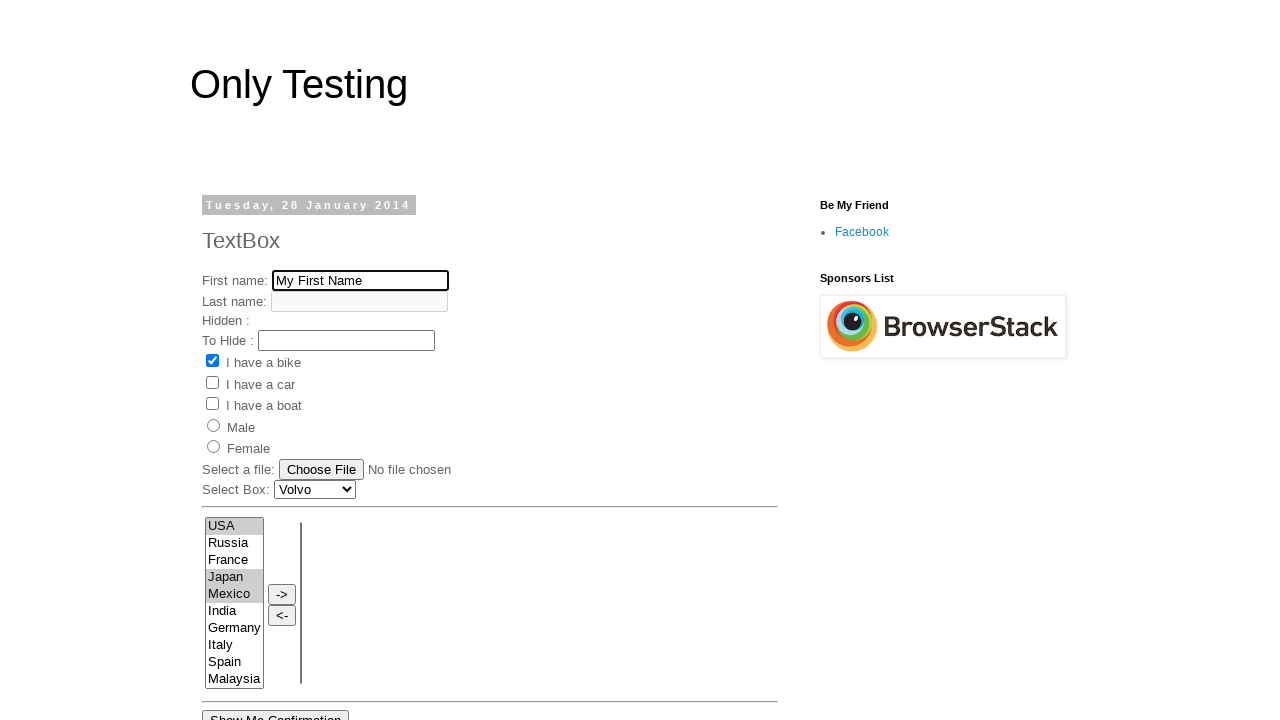

Deselected Mexico, keeping USA and Japan selected on select[name='FromLB']
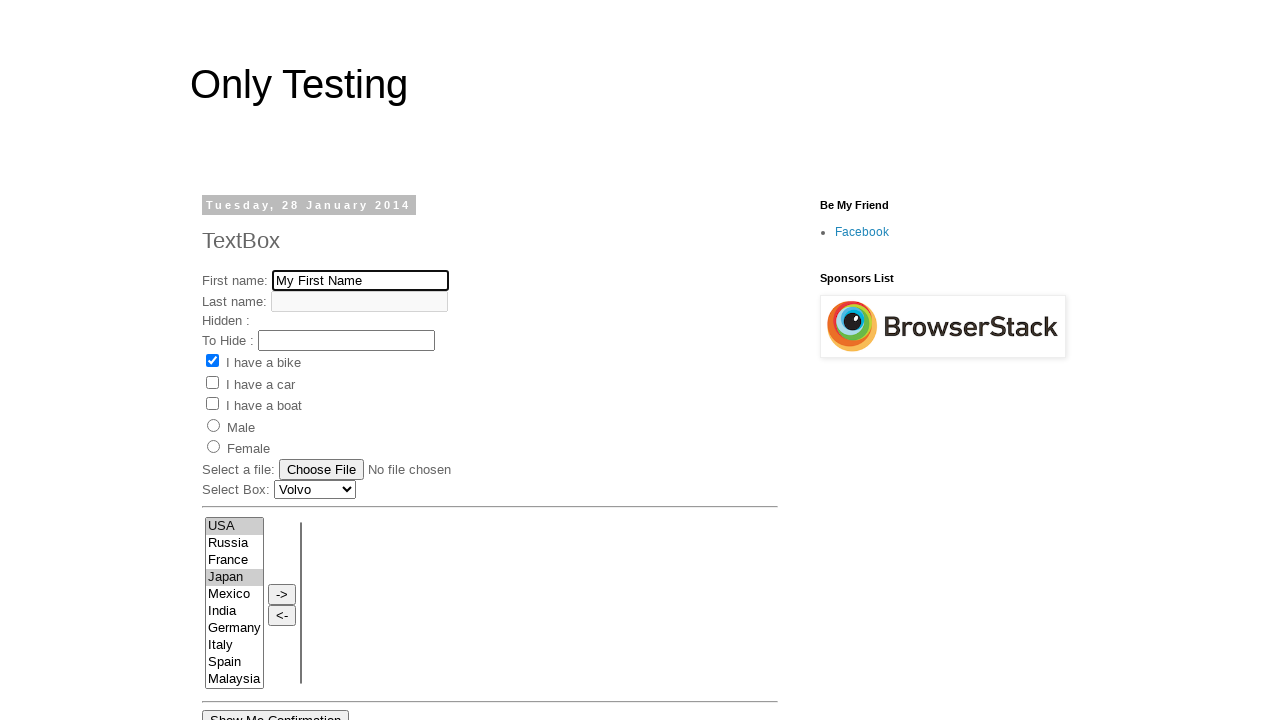

Waited 1000ms for deselection to register
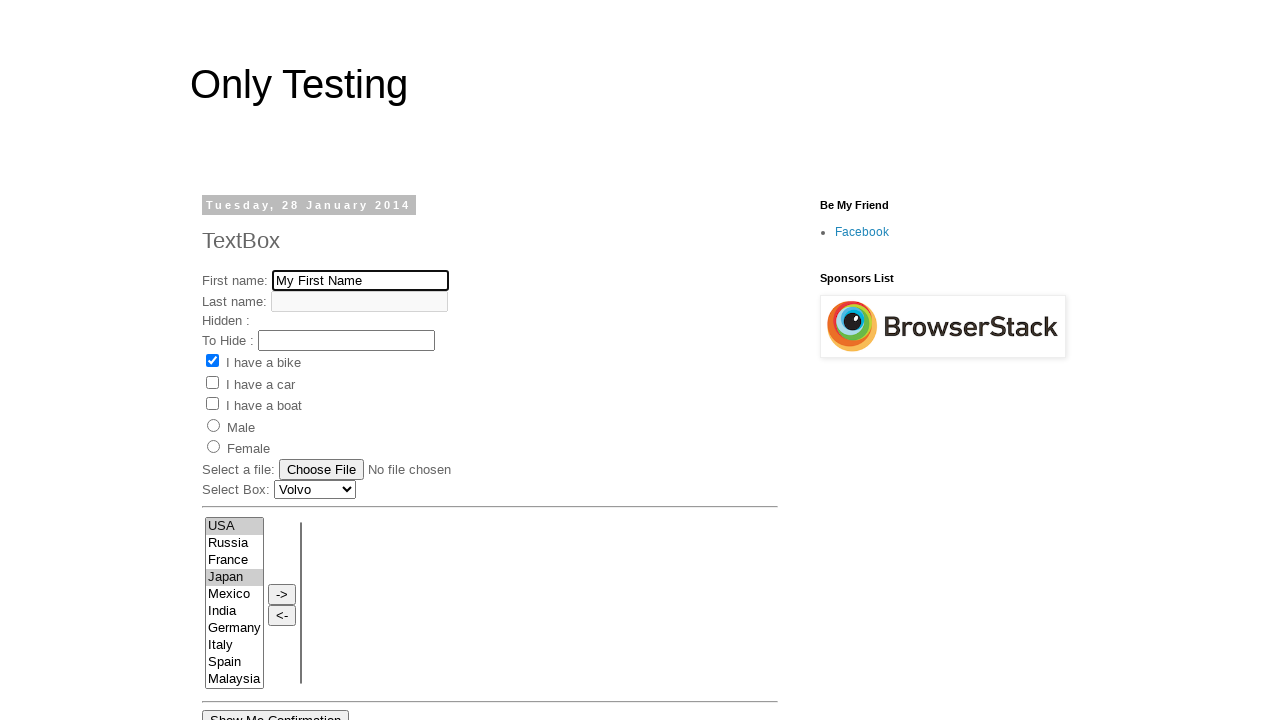

Retrieved all option elements from listbox
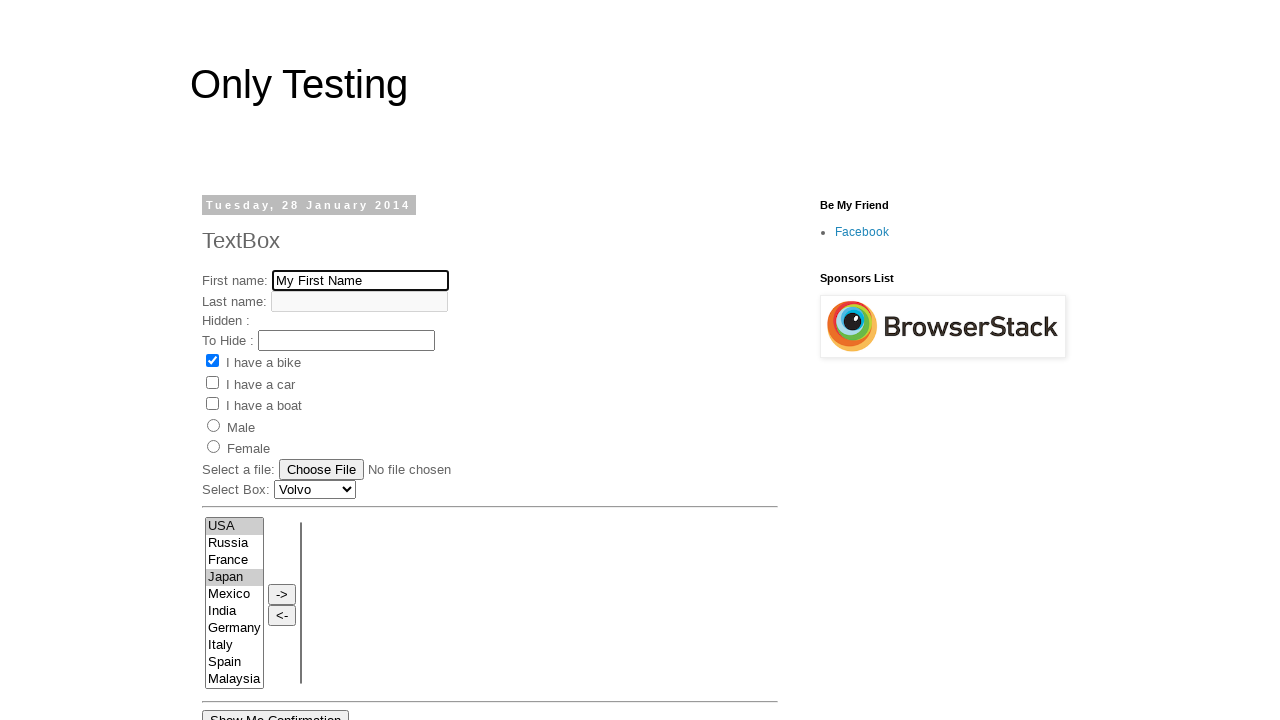

Retrieved value attribute from option at index 4
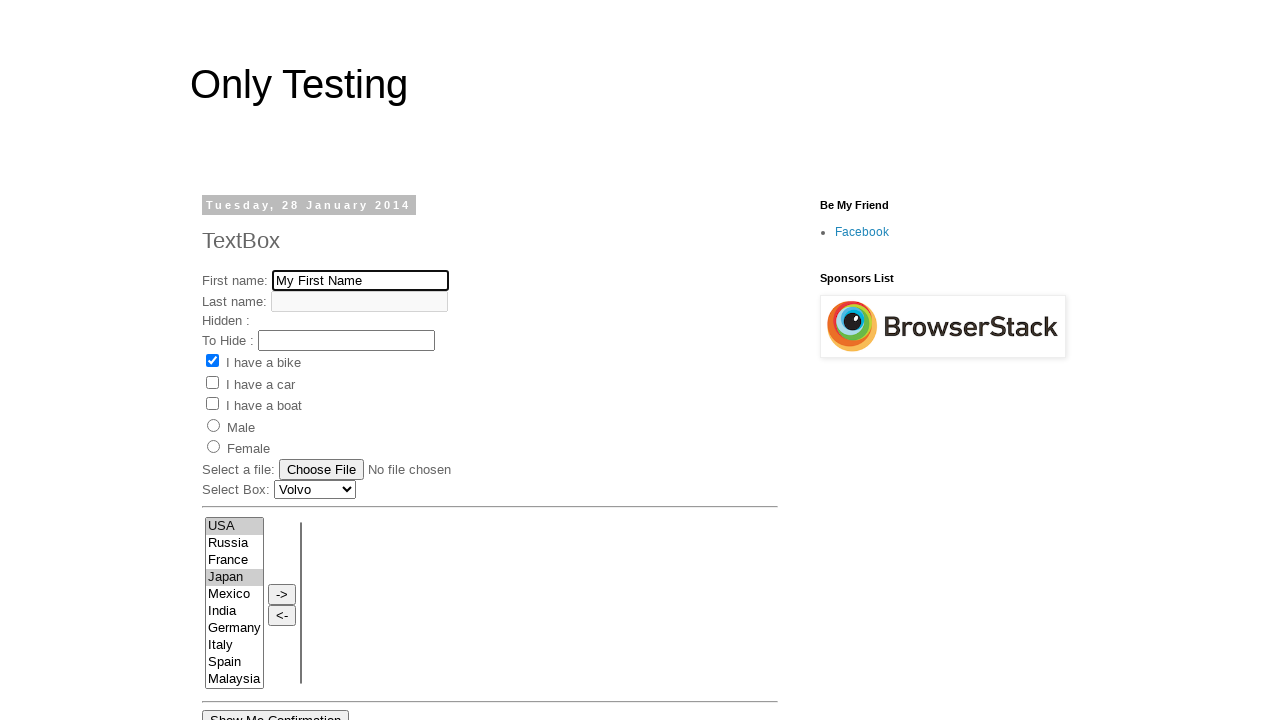

Retrieved value attribute from option at index 5
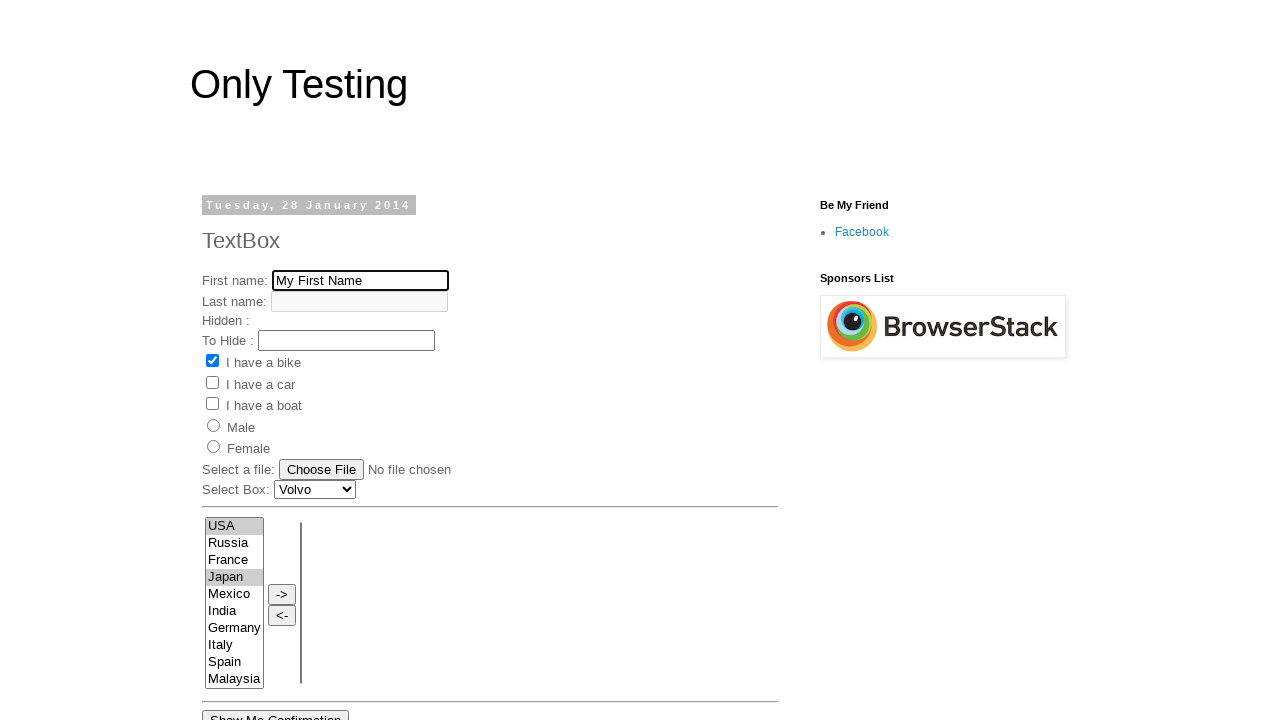

Selected USA, Japan, and option at index 4 by value on select[name='FromLB']
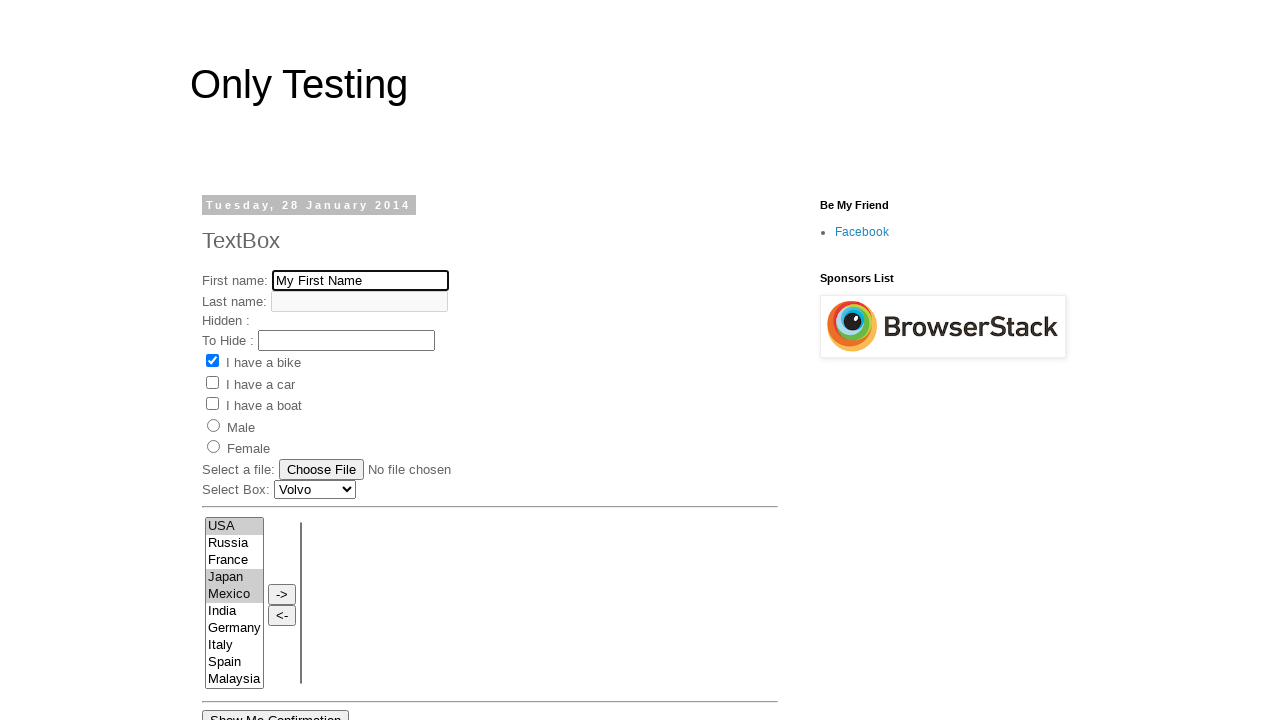

Selected USA, Japan, option at index 4, and option at index 5 by value on select[name='FromLB']
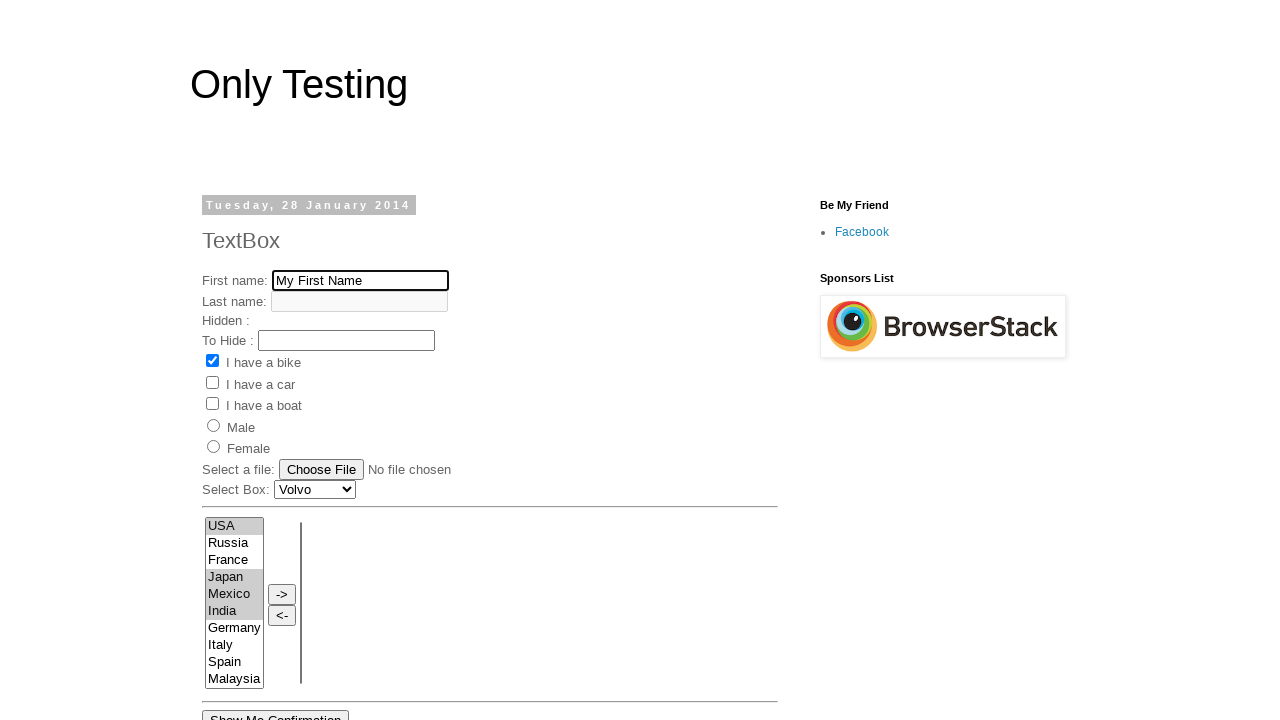

Waited 1000ms for selection to register
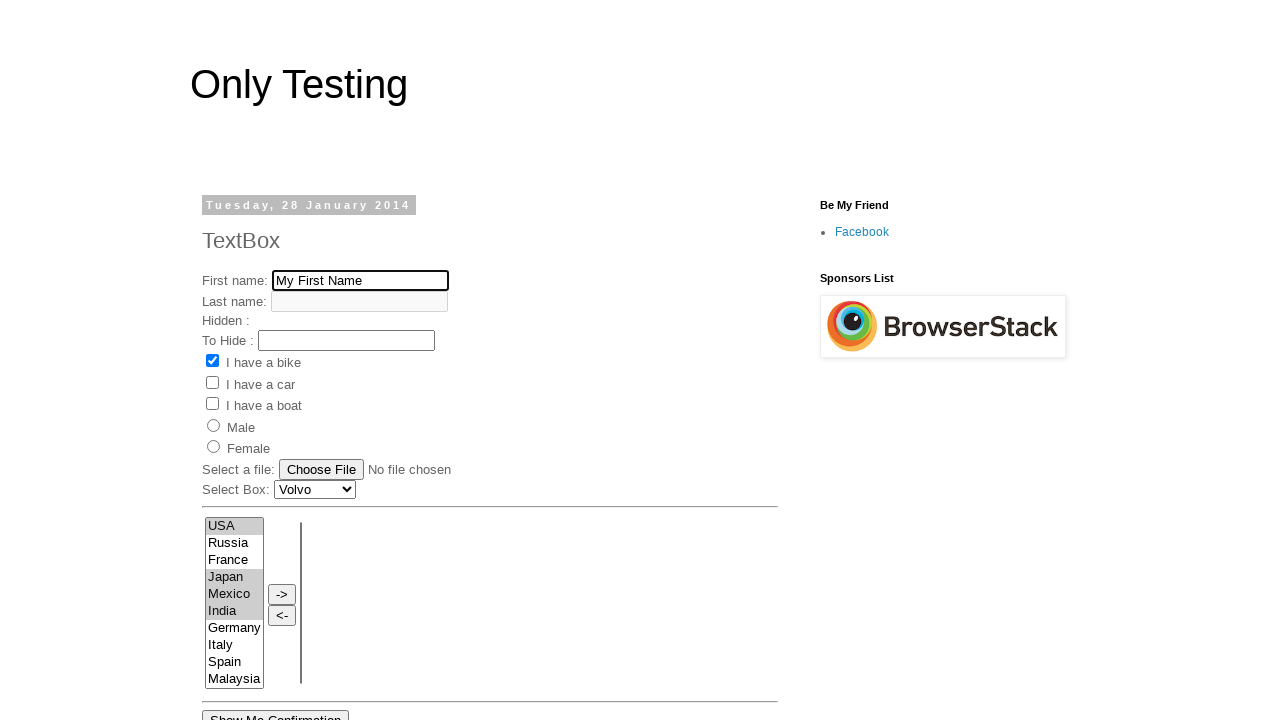

Deselected option at index 5, keeping USA, Japan, and index 4 selected on select[name='FromLB']
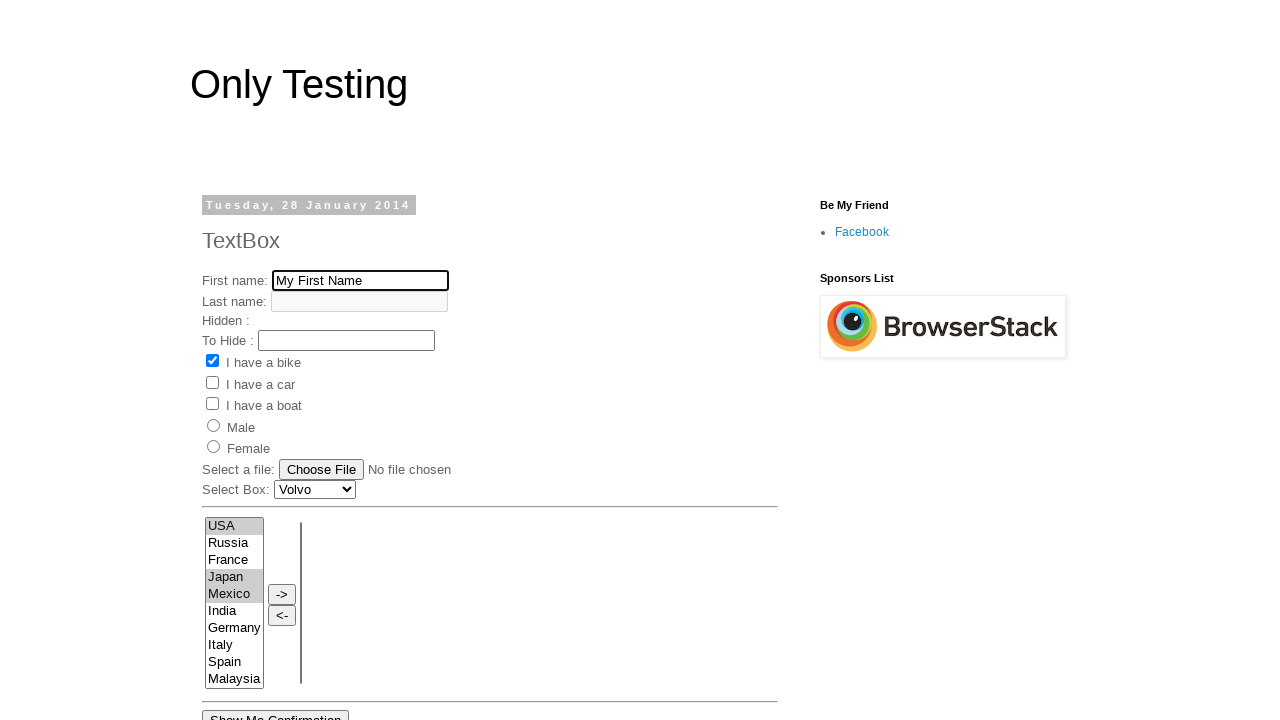

Waited 1000ms for deselection to register
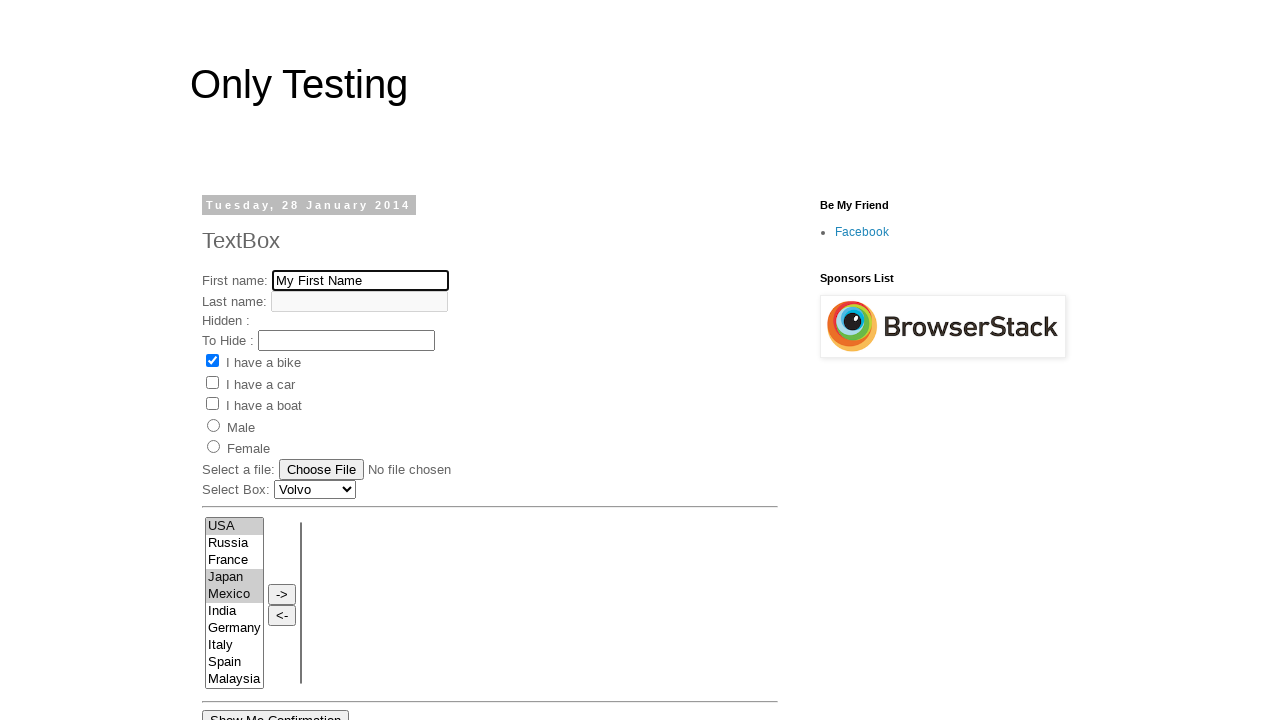

Clicked arrow button to move selected items to target list at (282, 594) on input[value='->']
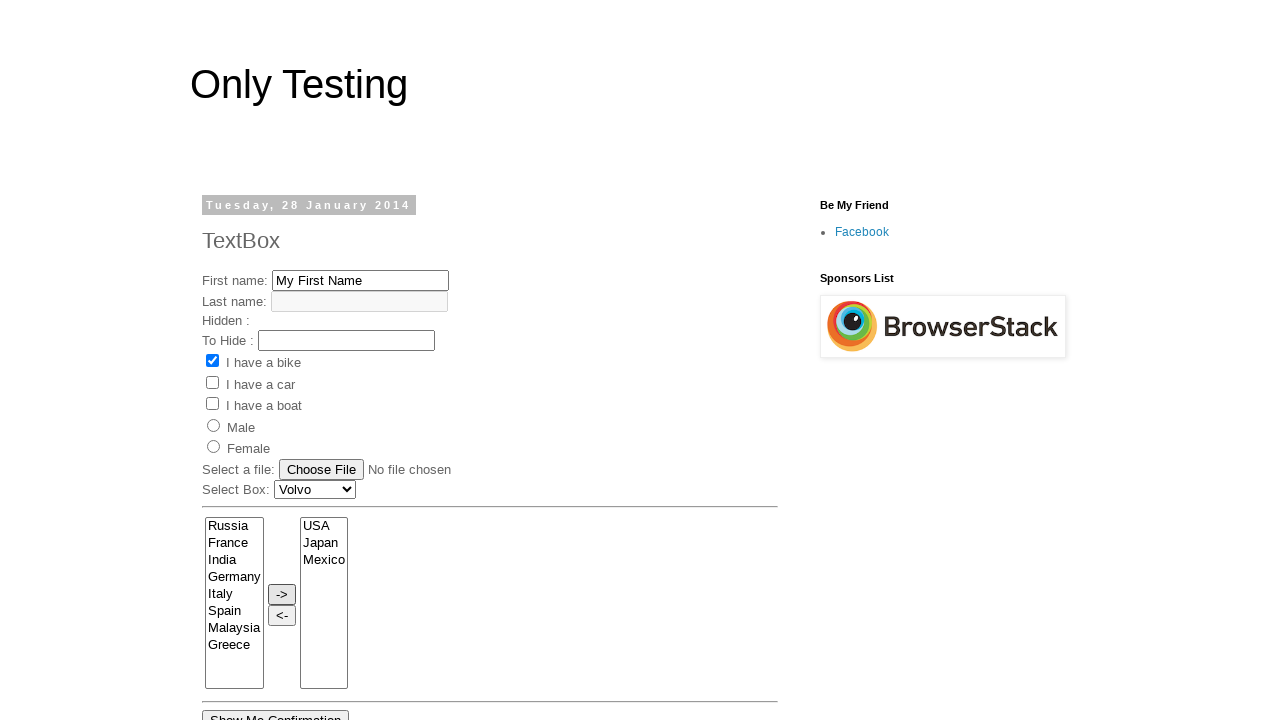

Waited 1000ms for items to move to target list
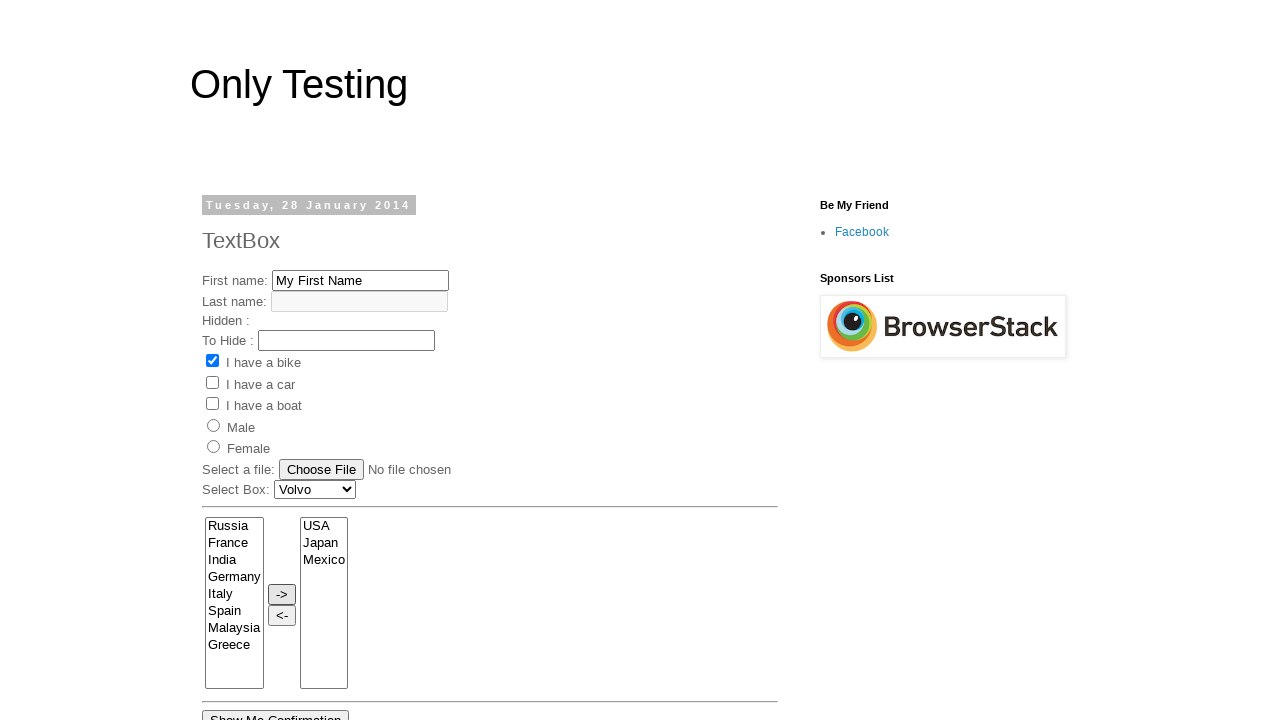

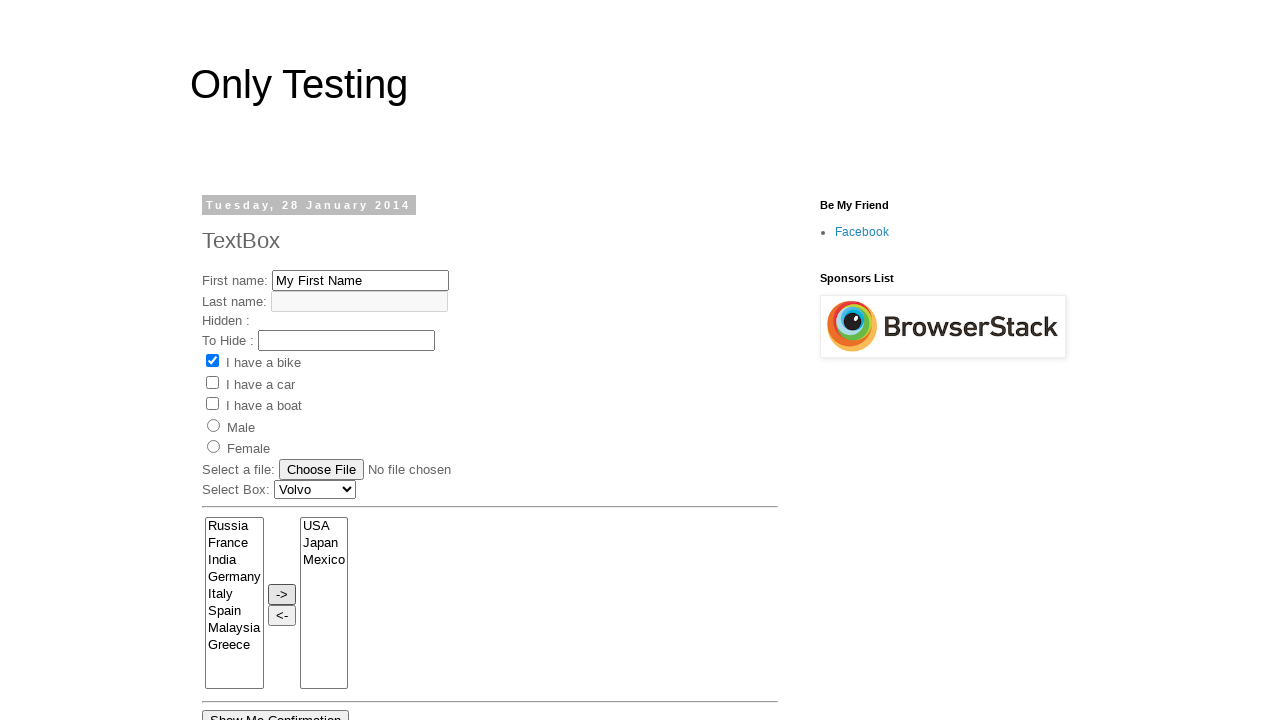